Tests JavaScript alert box interaction by clicking the alert button and accepting the alert dialog

Starting URL: https://www.hyrtutorials.com/p/alertsdemo.html

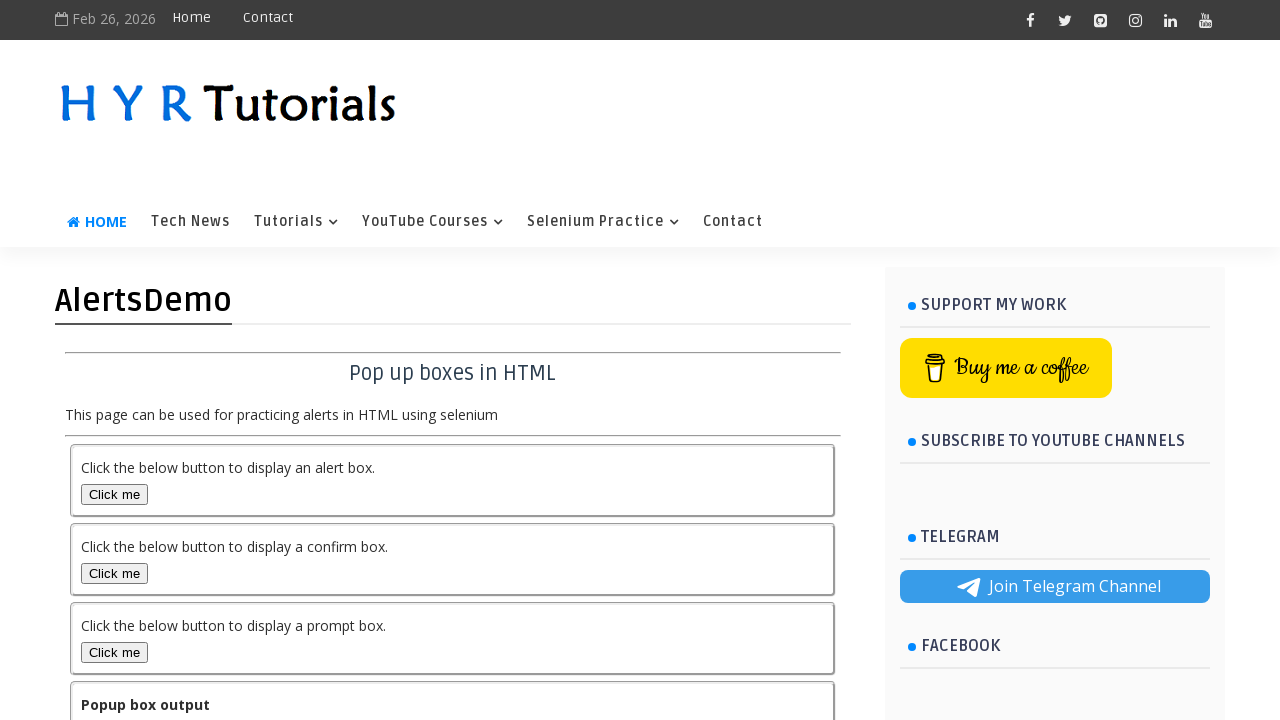

Clicked the alert box button at (114, 494) on #alertBox
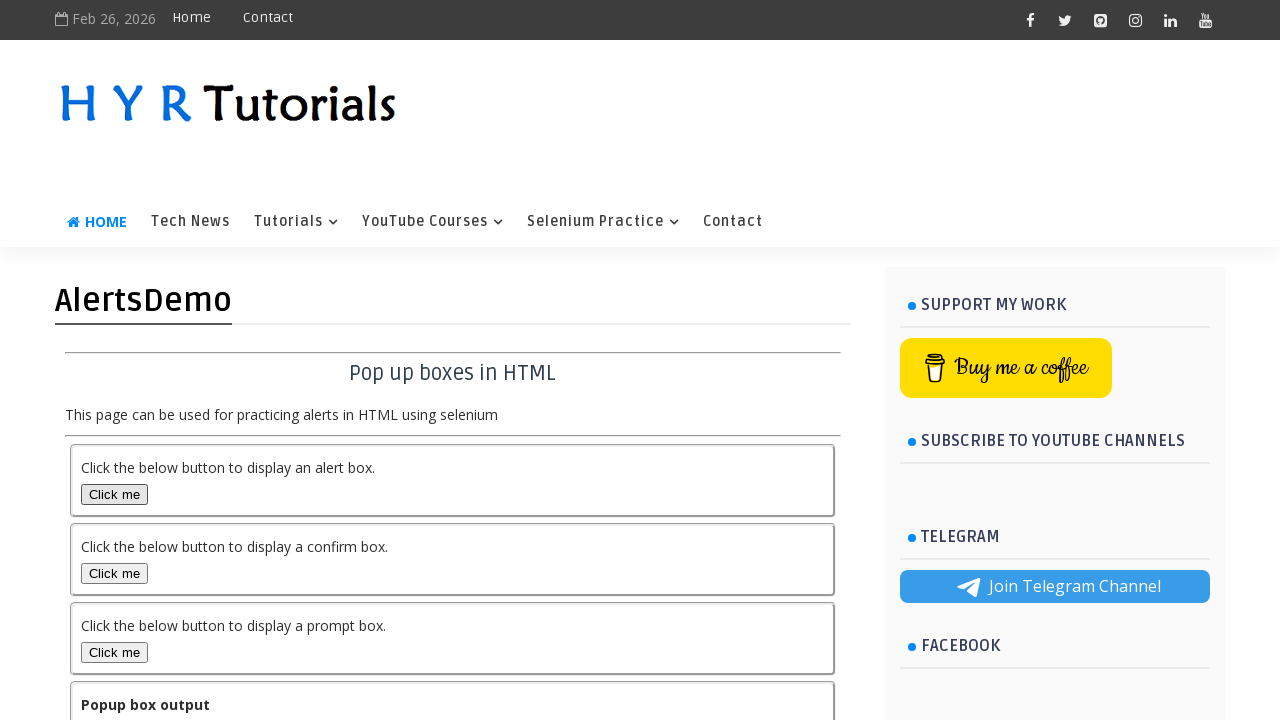

Set up dialog handler to accept alerts
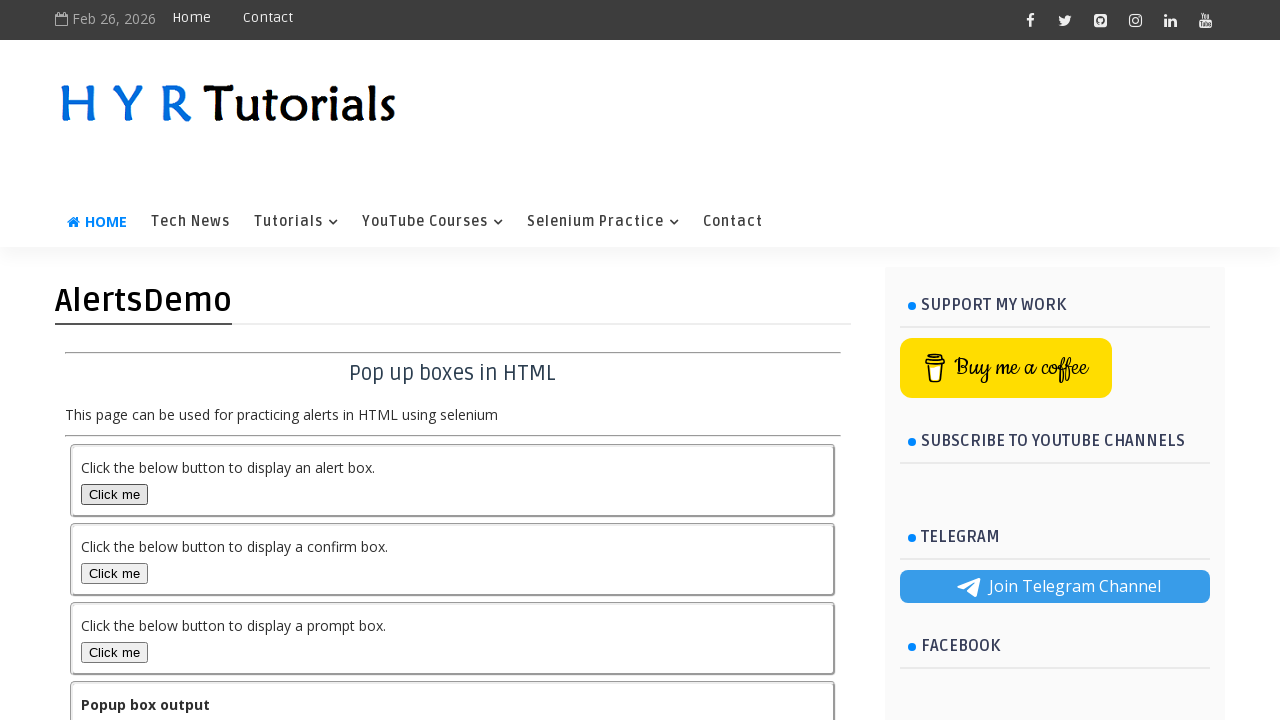

Waited for dialog to be handled
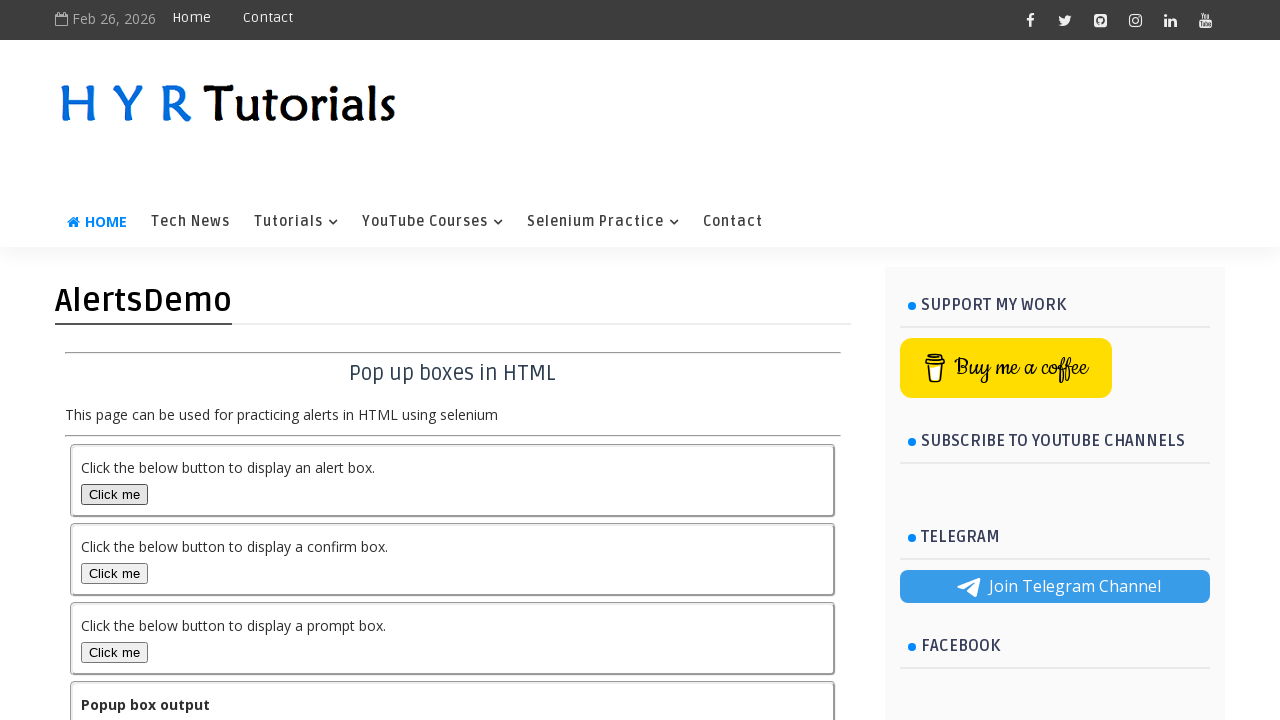

Verified output text element is present
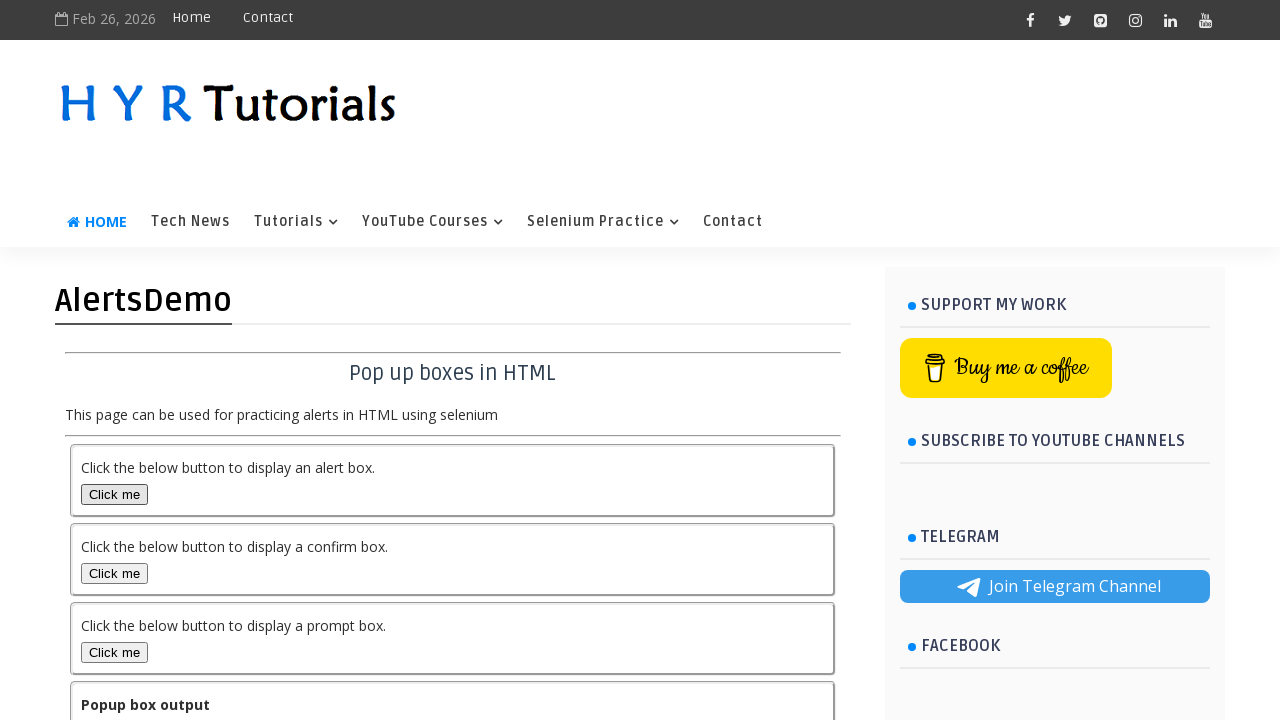

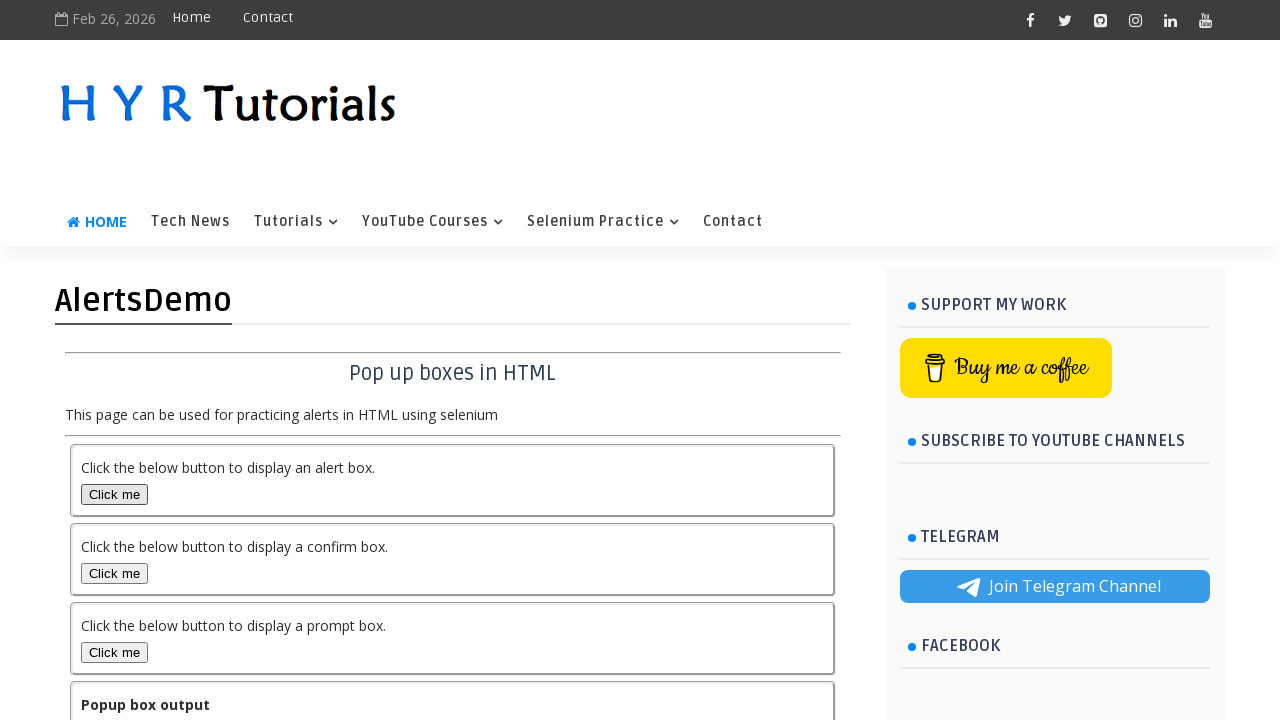